Opens aviasales.ru and verifies that browser console logs do not contain any severe errors

Starting URL: https://aviasales.ru/

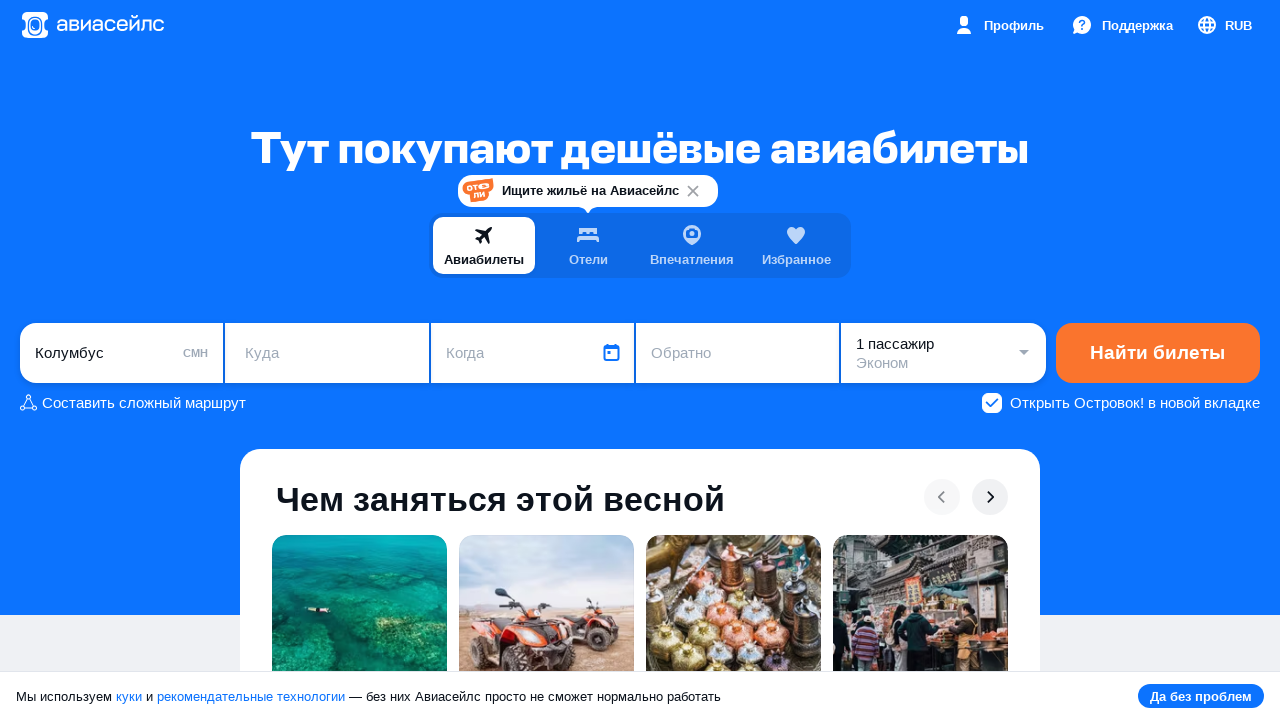

Set up console message listener
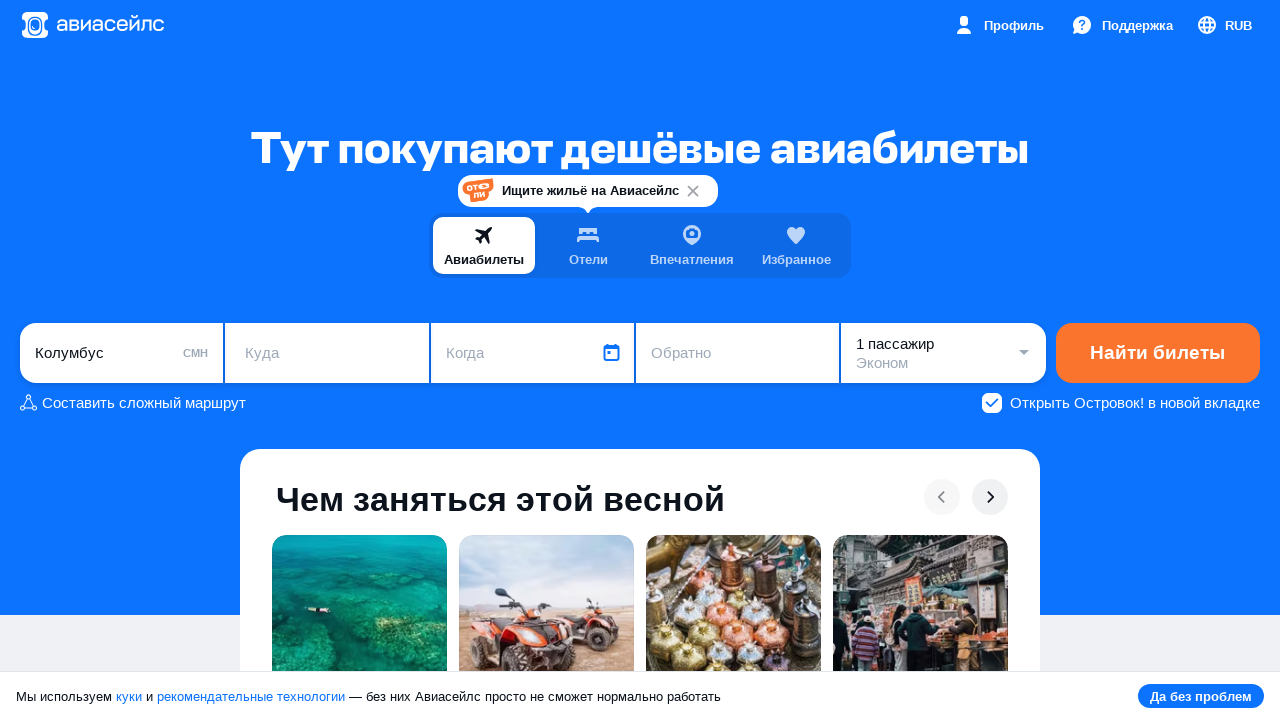

Reloaded page to capture console messages
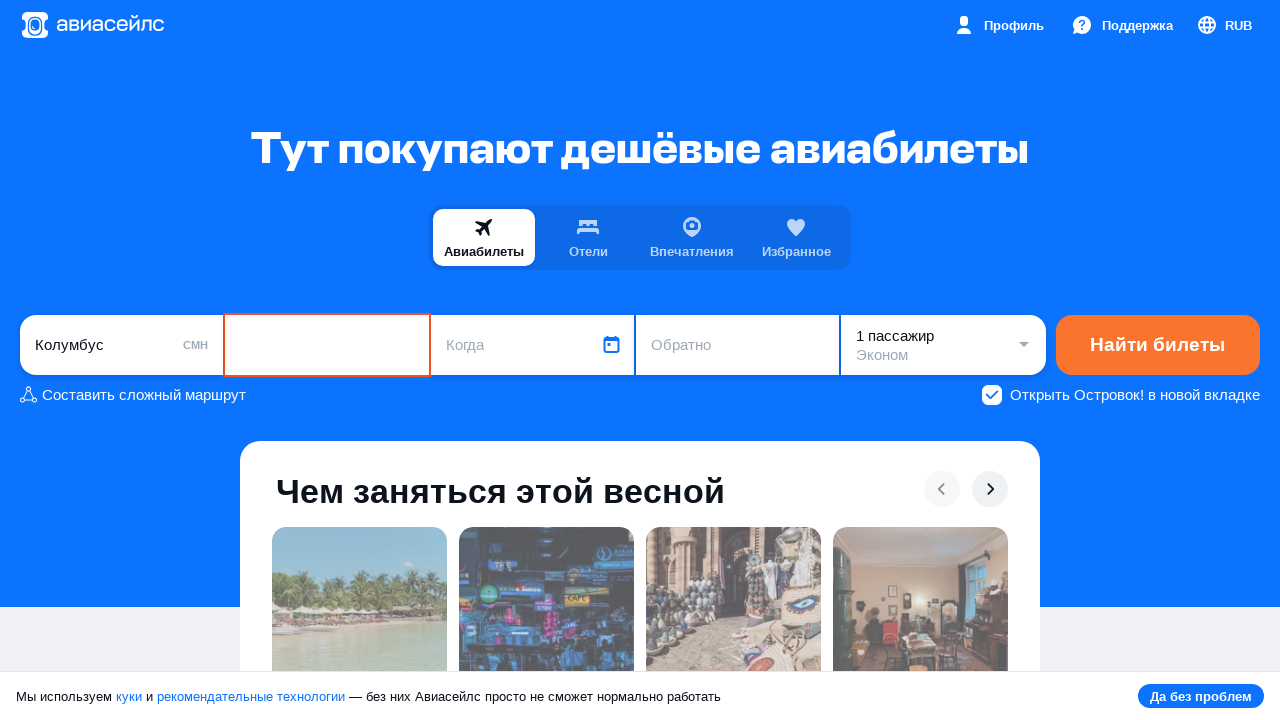

Checked console messages - found 0 severe errors
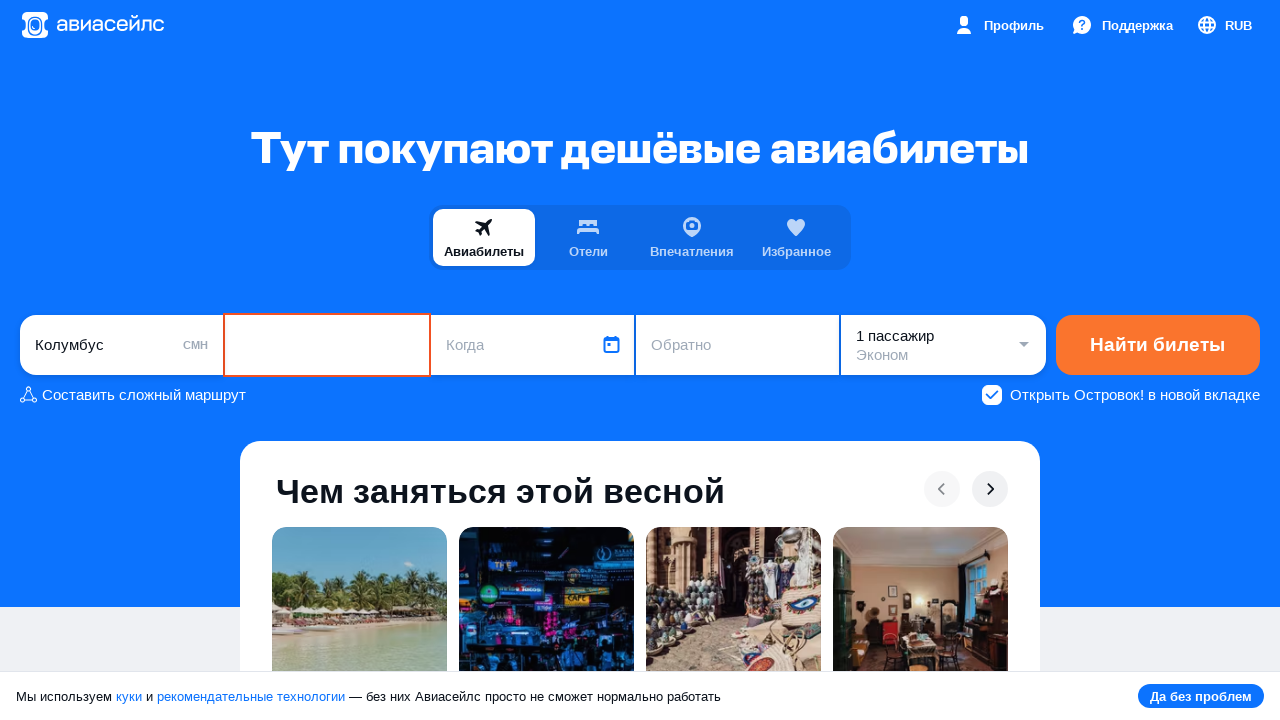

Verified that console contains no SEVERE errors
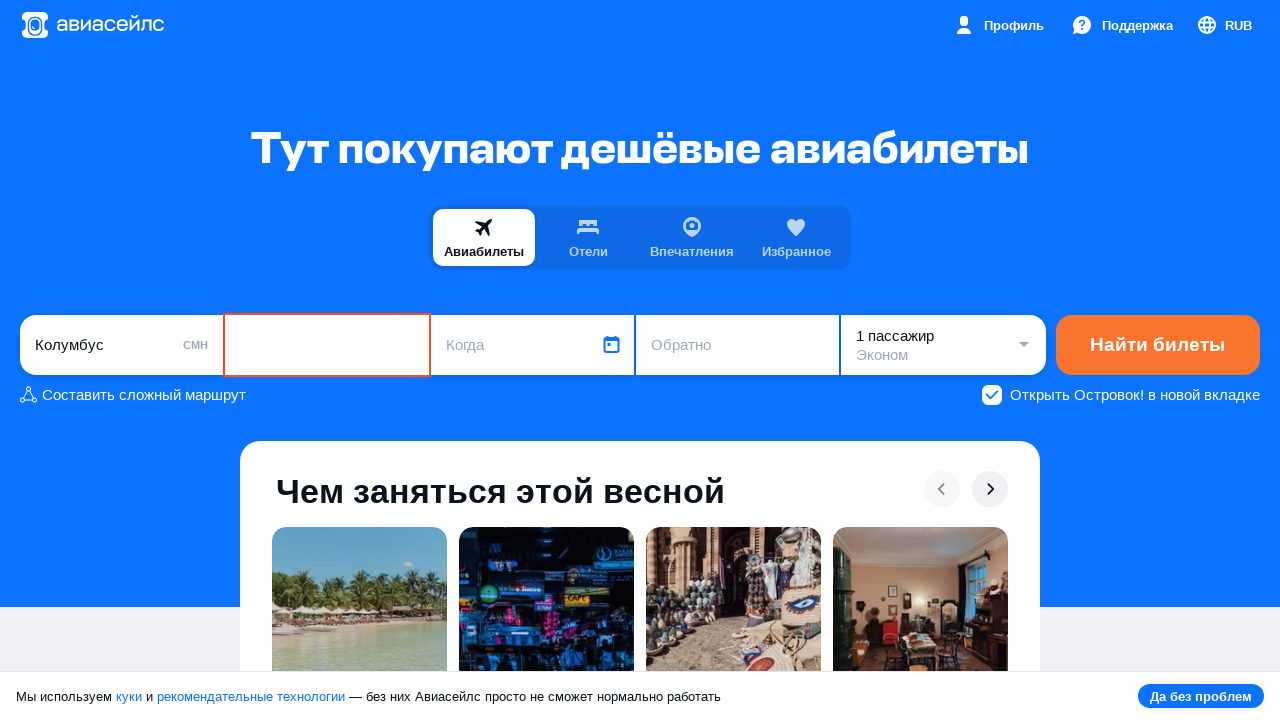

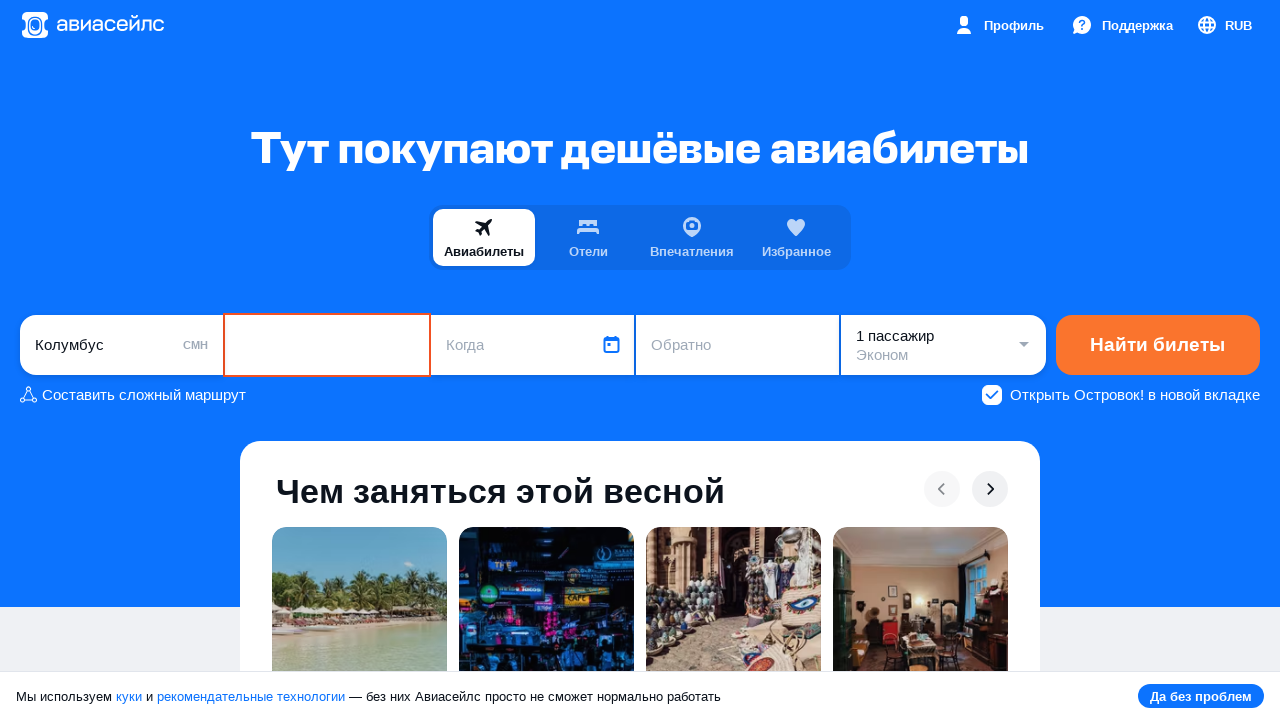